Tests handling of stale element reference by filling an email field, refreshing the page, and attempting to interact with the element again

Starting URL: https://naveenautomationlabs.com/opencart/index.php?route=account/login

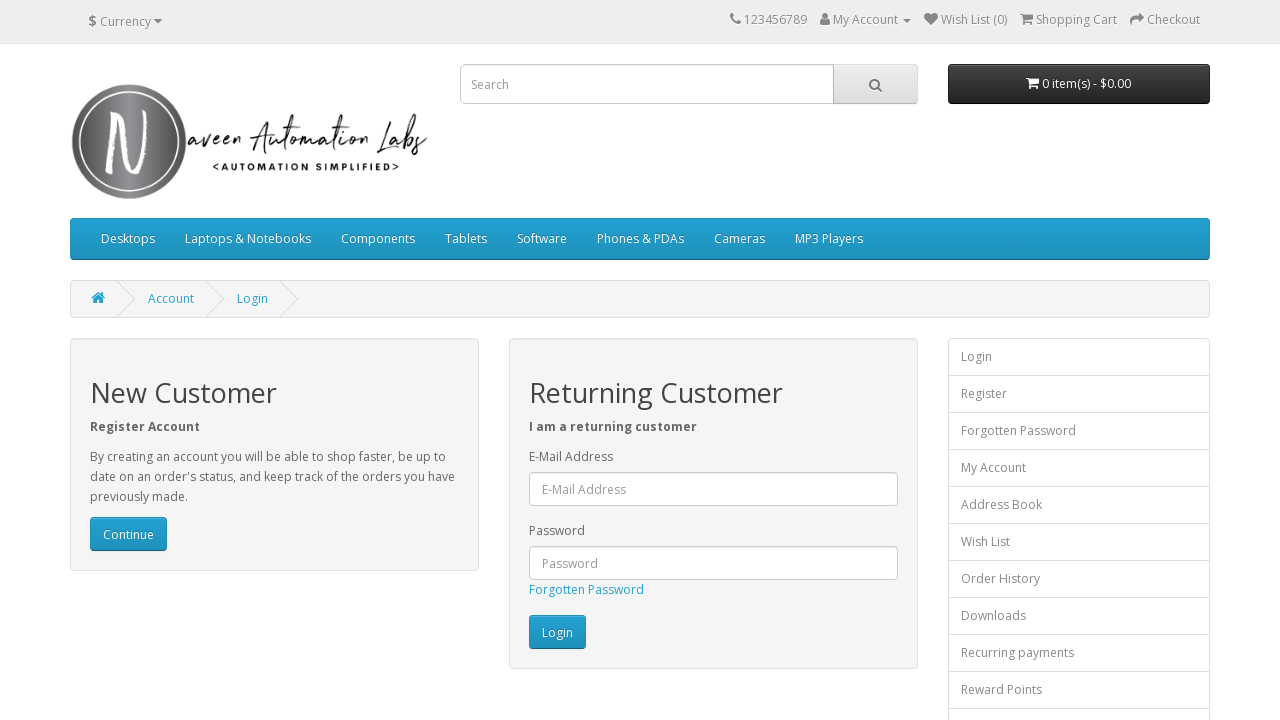

Filled email field with 'abc' on #input-email
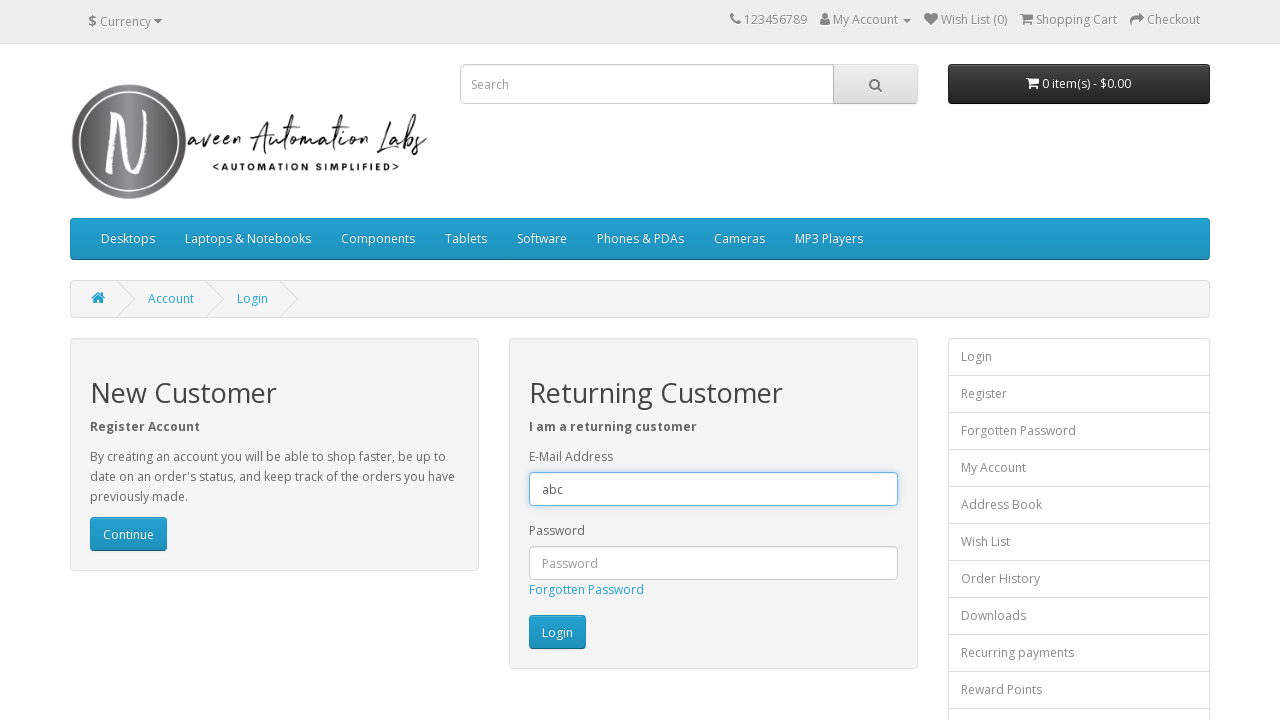

Refreshed the page
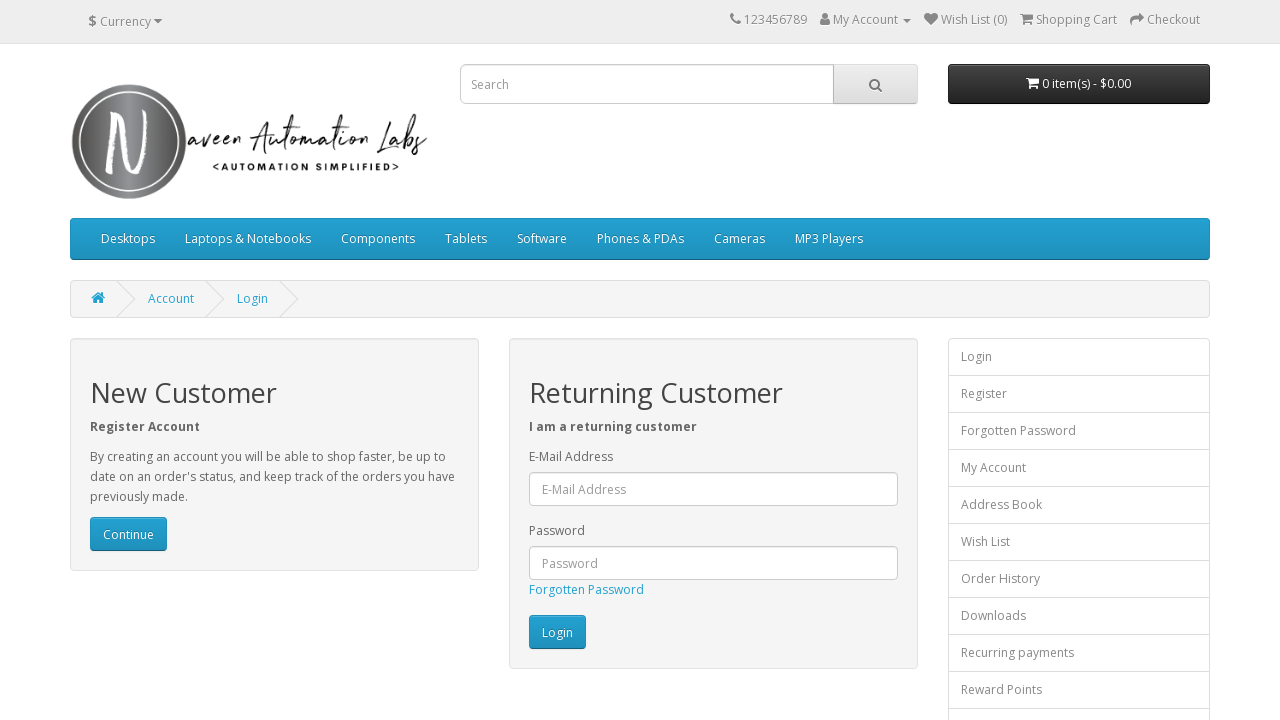

Filled email field with 'xyz' after page refresh on #input-email
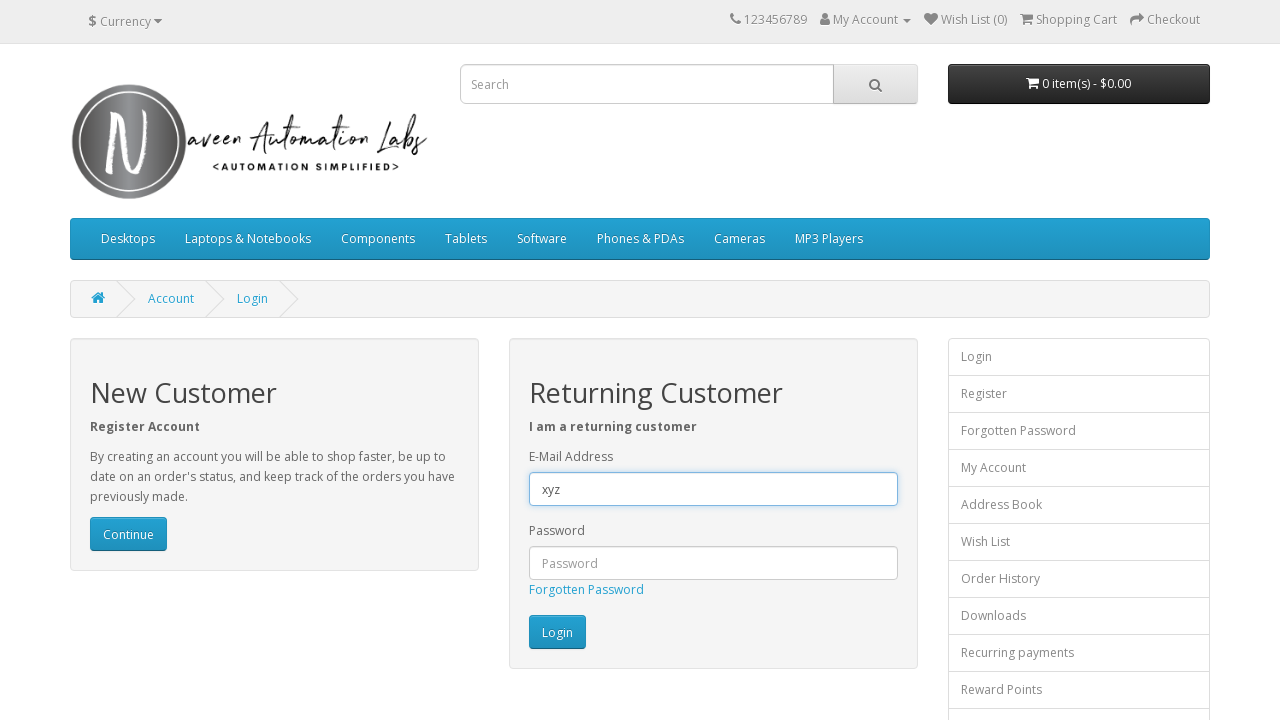

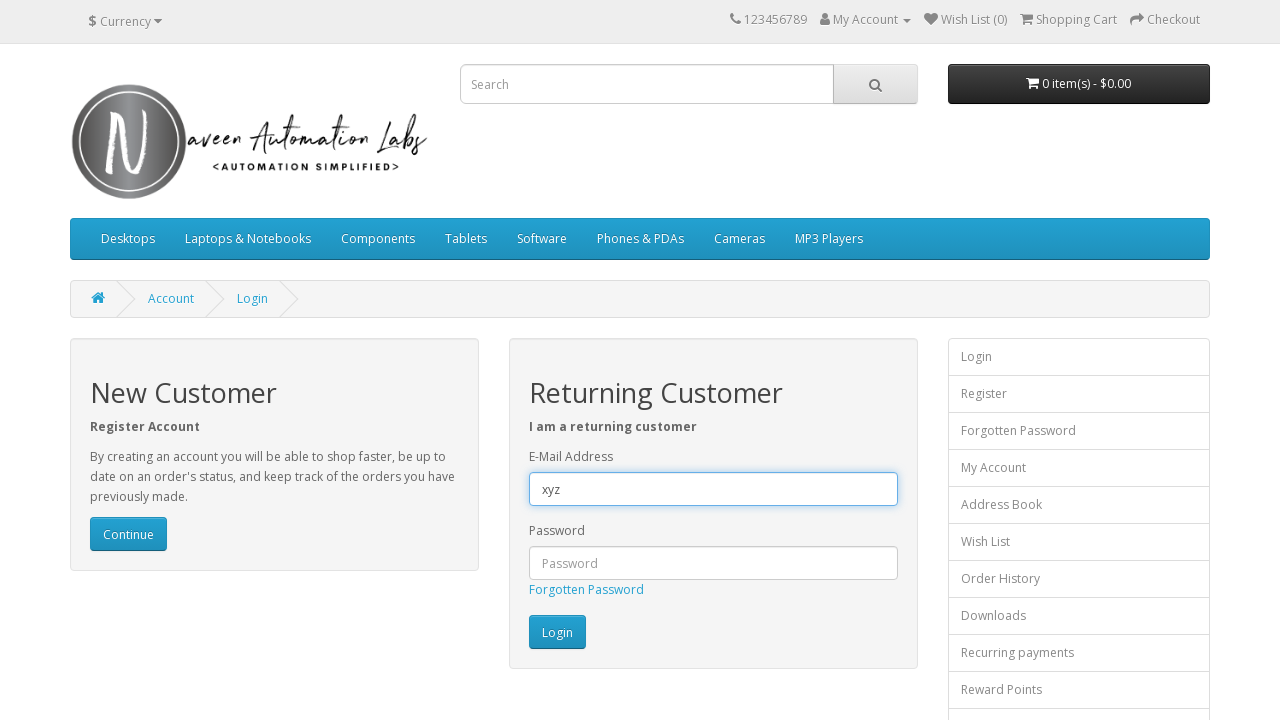